Navigates to a Belarusian marketplace website (Onliner Baraholka) and clicks on a search input field to activate it.

Starting URL: https://baraholka.onliner.by/

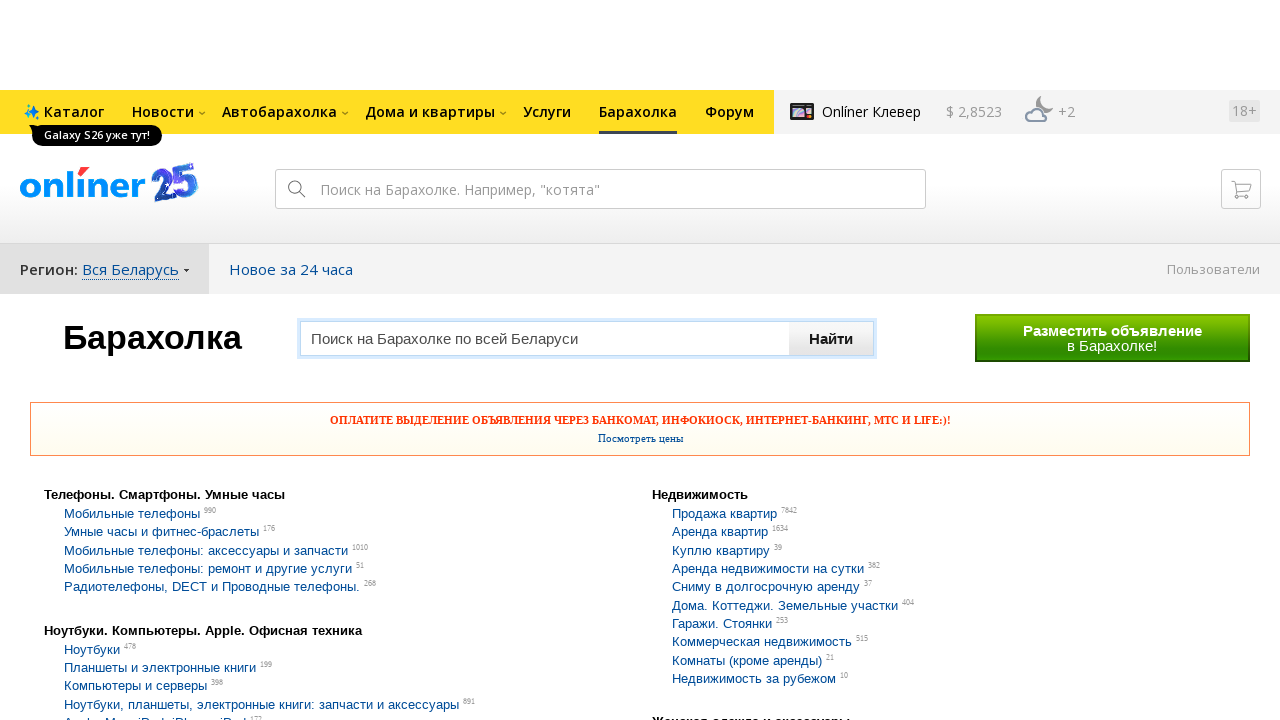

Navigated to Onliner Baraholka marketplace website
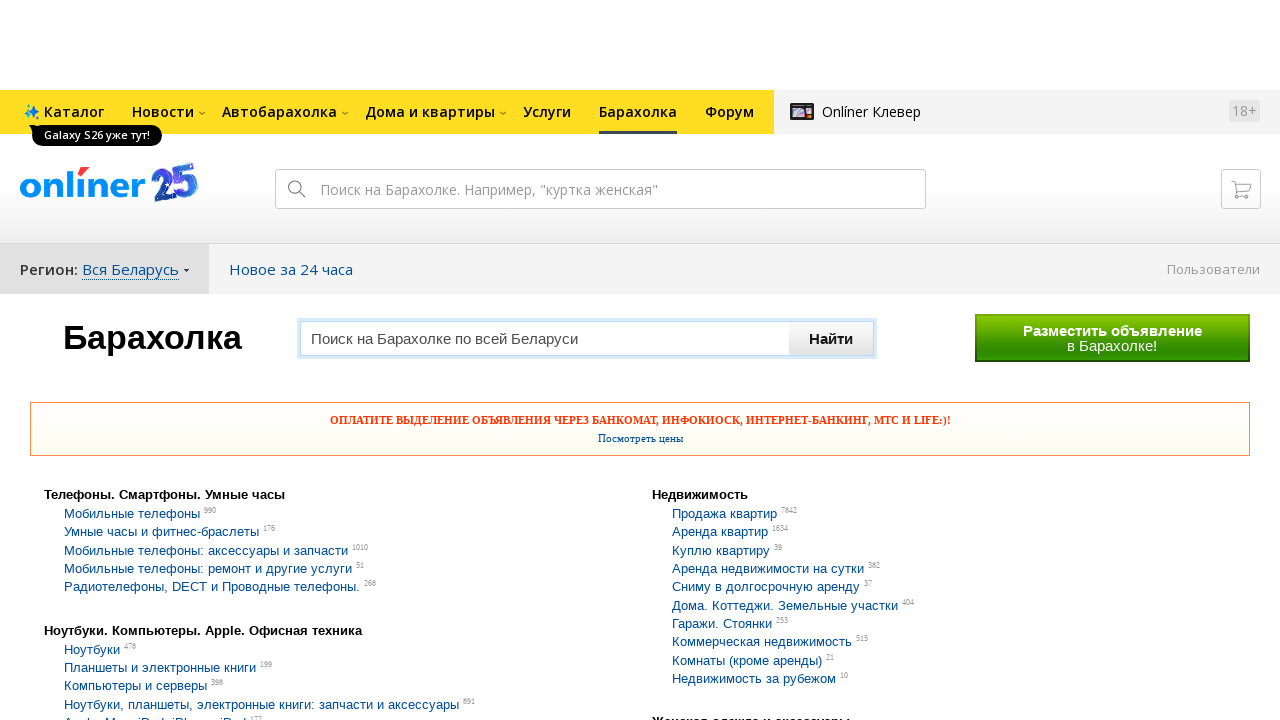

Clicked on the search input field to activate it at (564, 338) on xpath=/html/body/div[1]/div[1]/div/div[2]/div[2]/div/div[2]/div[2]/div[2]/div/fo
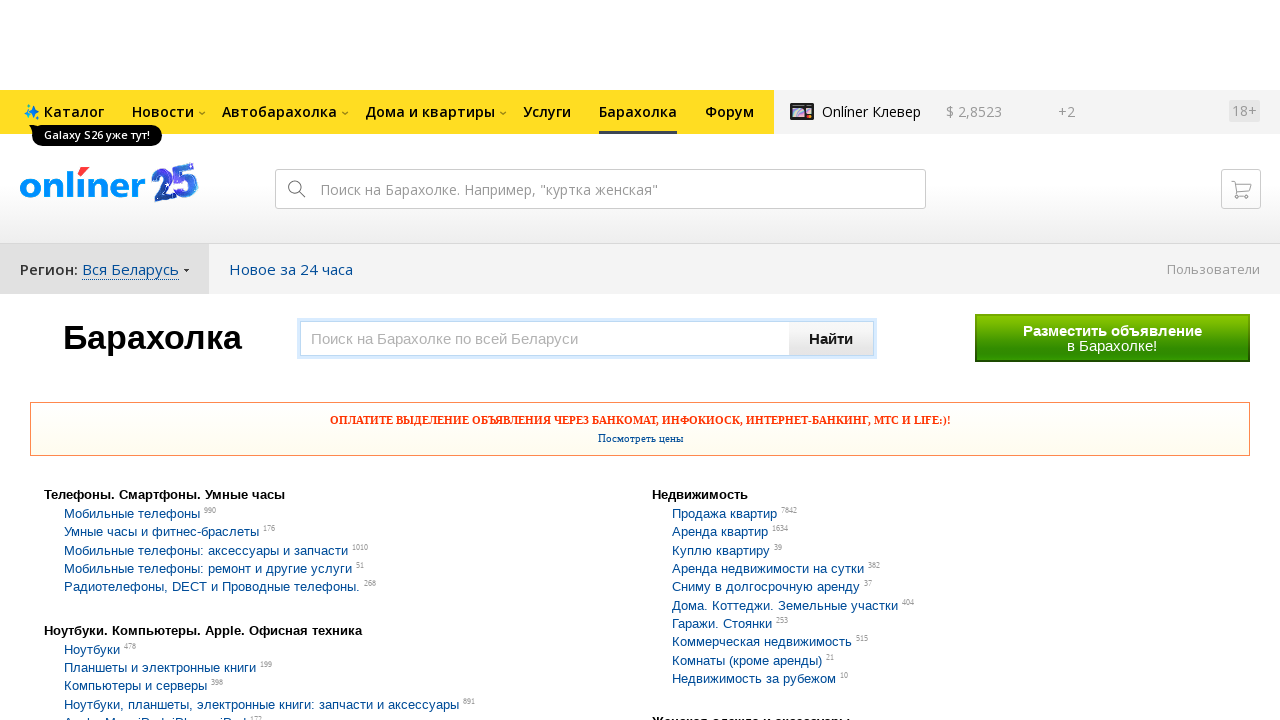

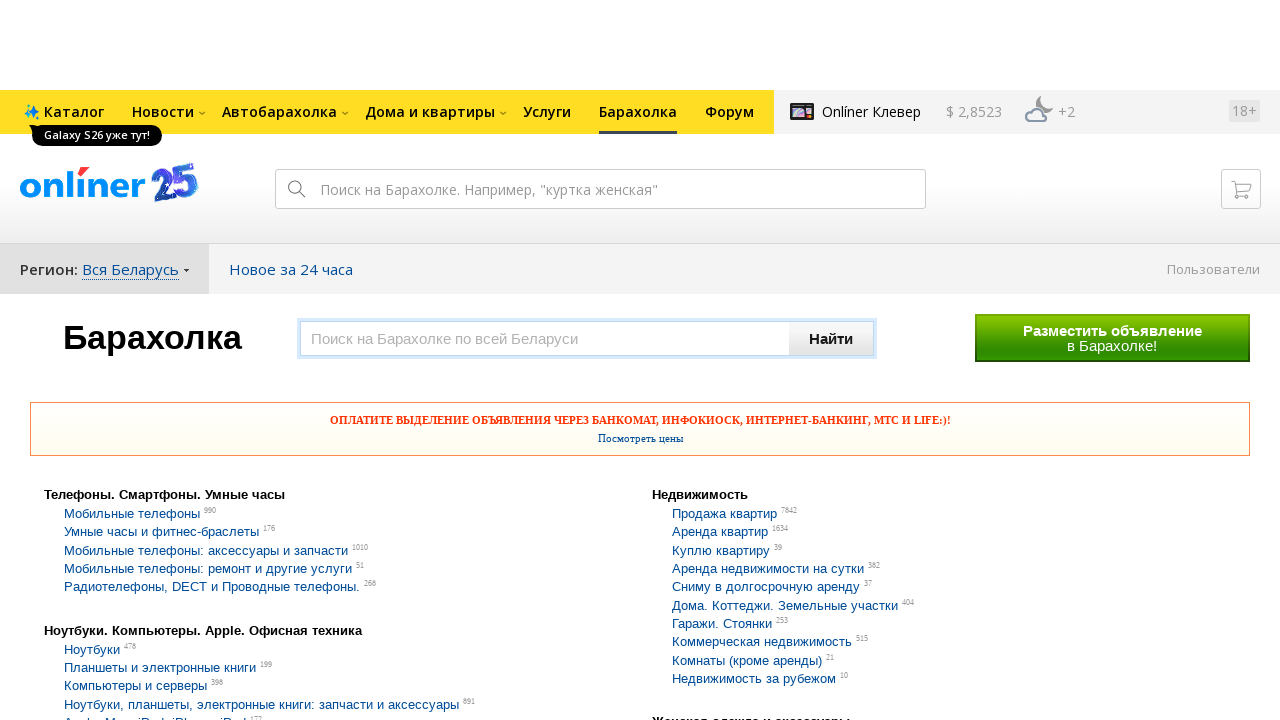